Tests clicking on the Elemental Selenium link which opens a new tab, then switches to the new tab and verifies that the h1 heading is visible and contains the text "Elemental Selenium"

Starting URL: https://the-internet.herokuapp.com/iframe

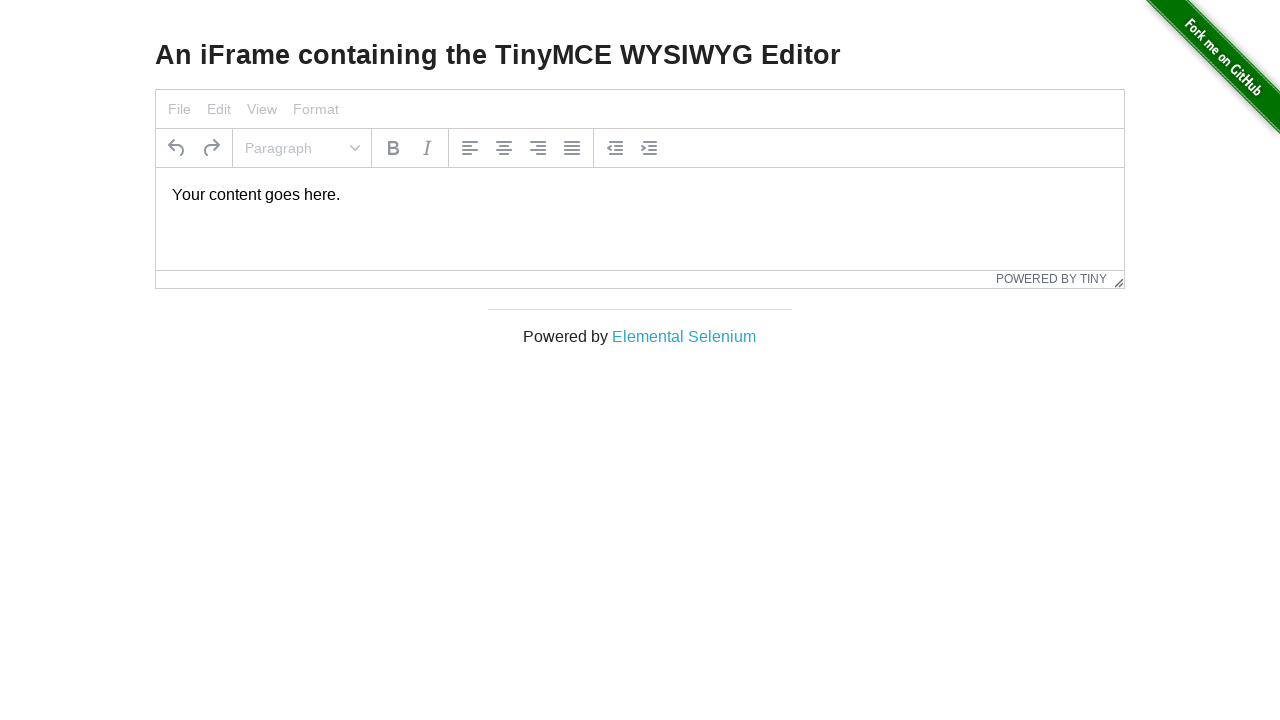

Clicked the Elemental Selenium link at (684, 336) on text=Elemental Selenium
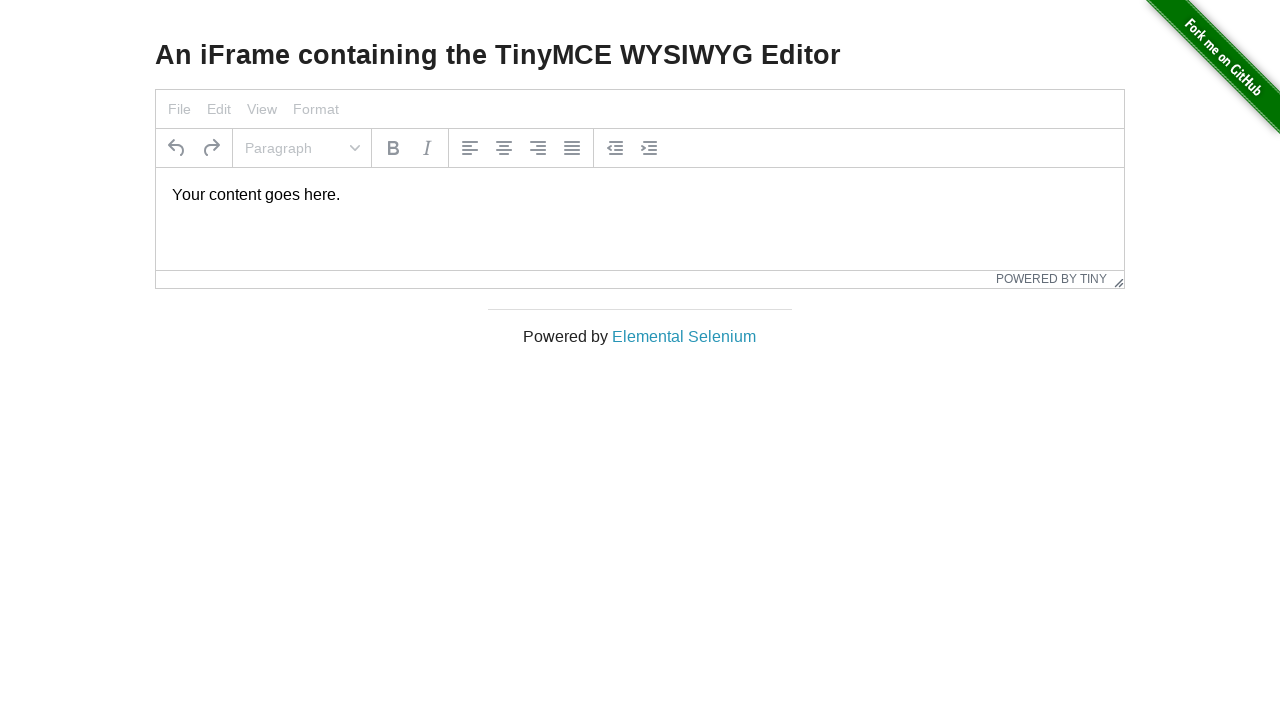

New tab opened and captured
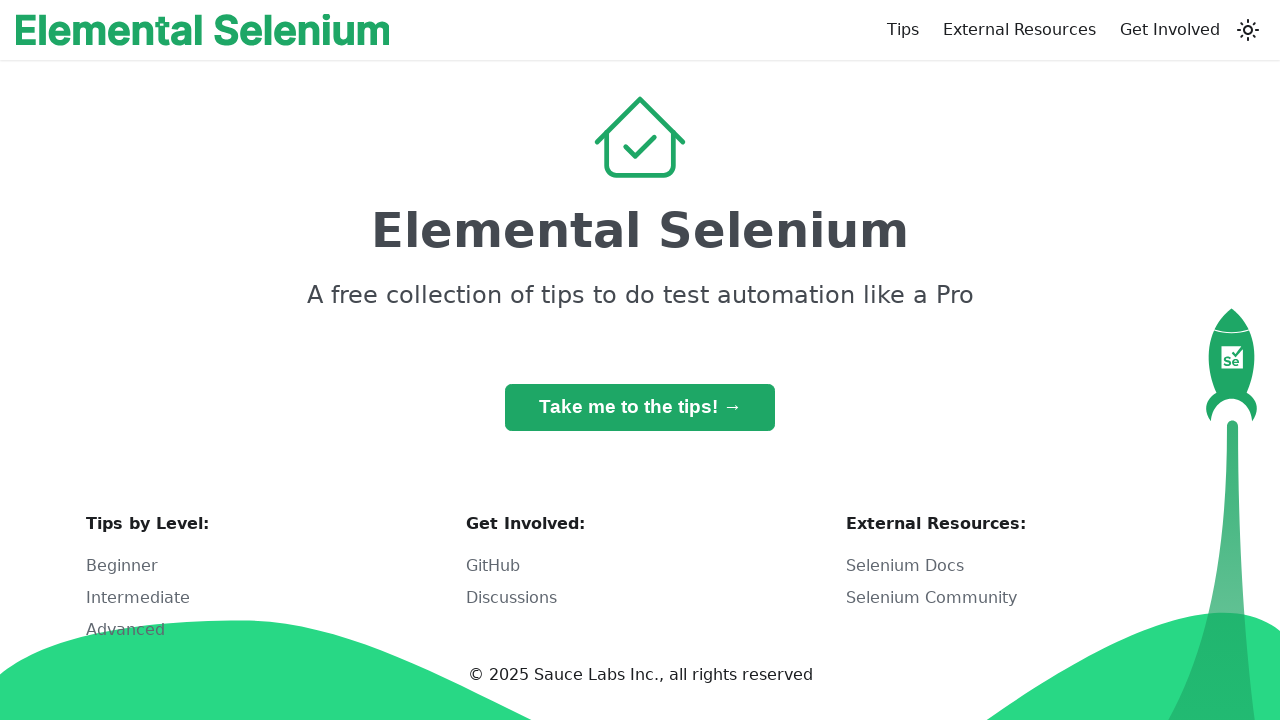

New page loaded (domcontentloaded state)
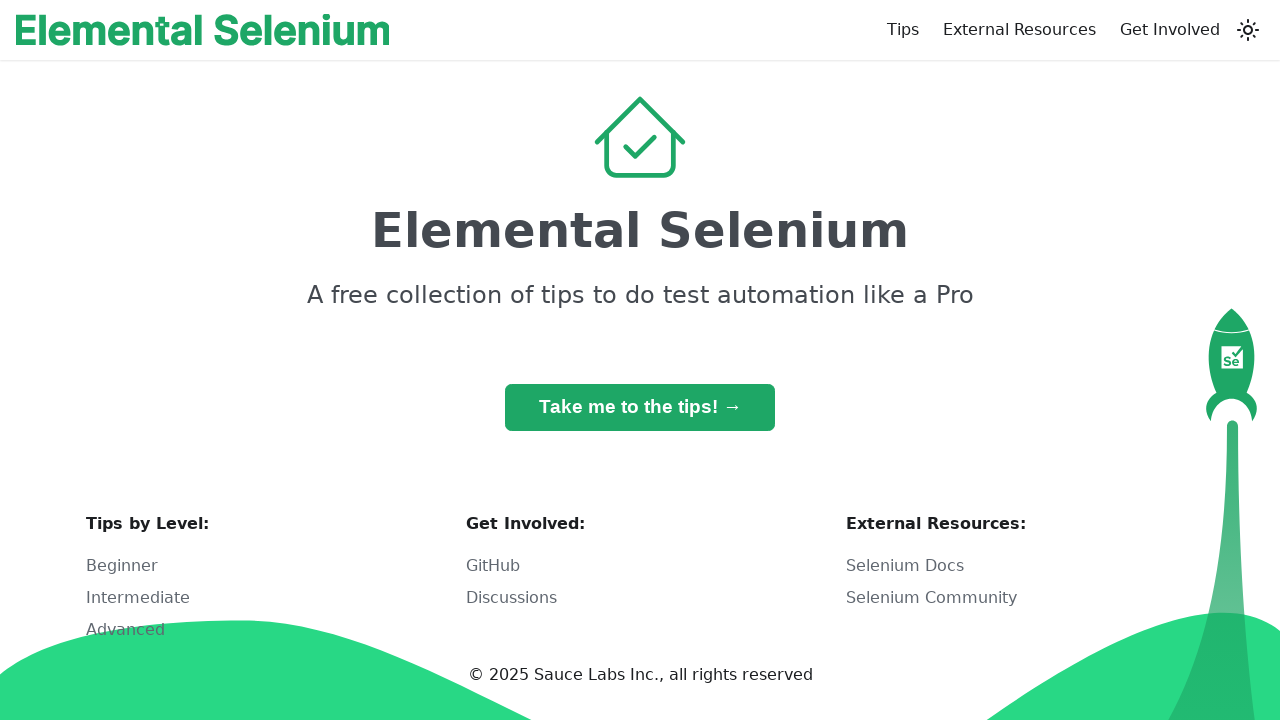

h1 heading is now visible
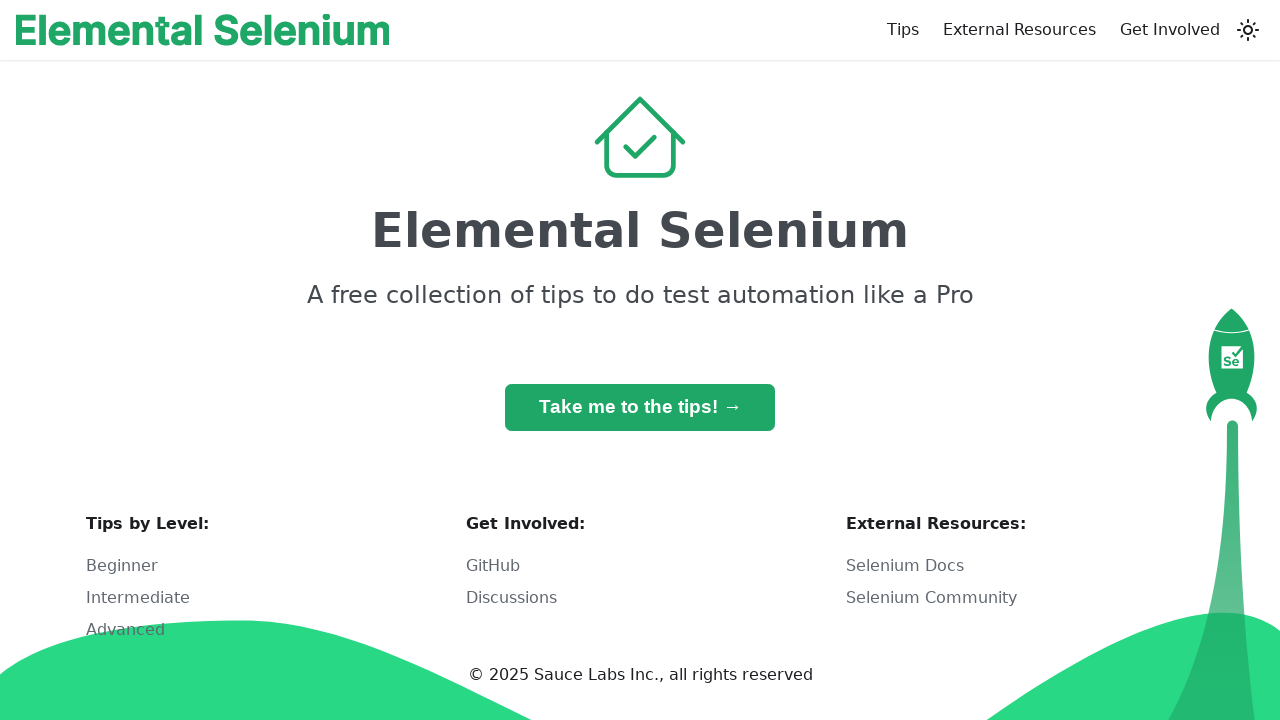

Verified h1 heading is visible
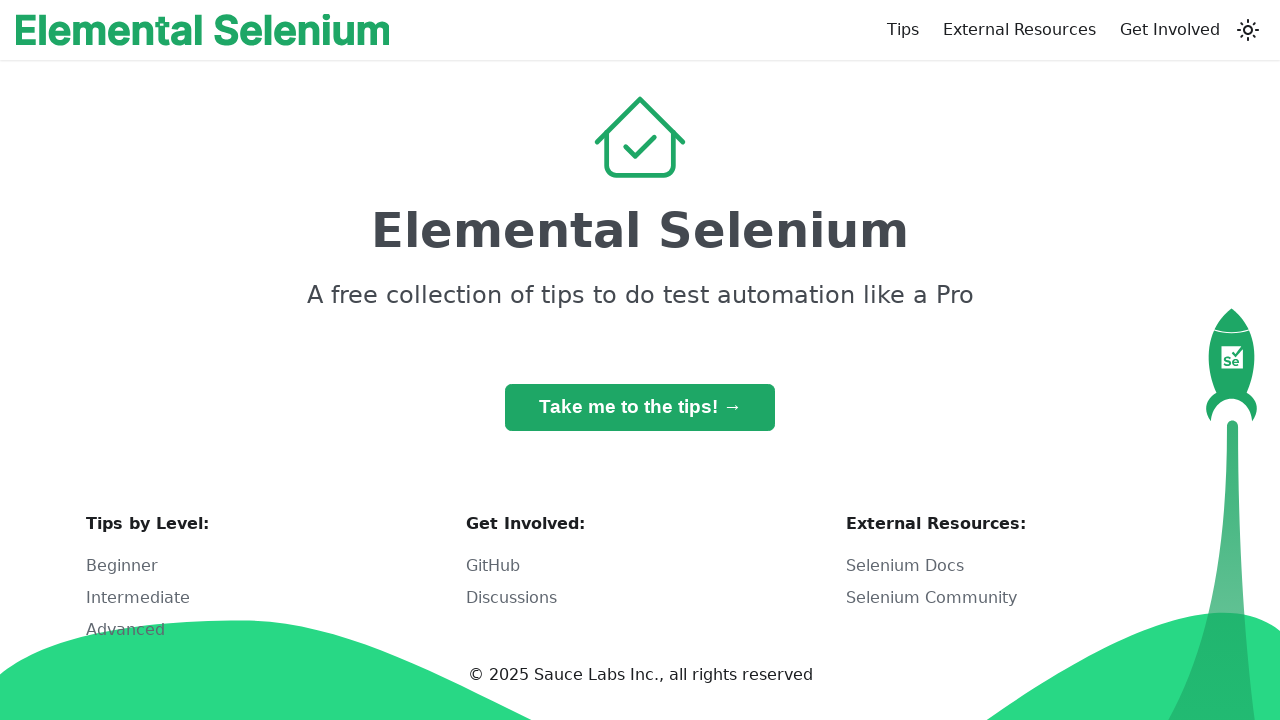

Verified h1 heading contains 'Elemental Selenium' (text: 'Elemental Selenium')
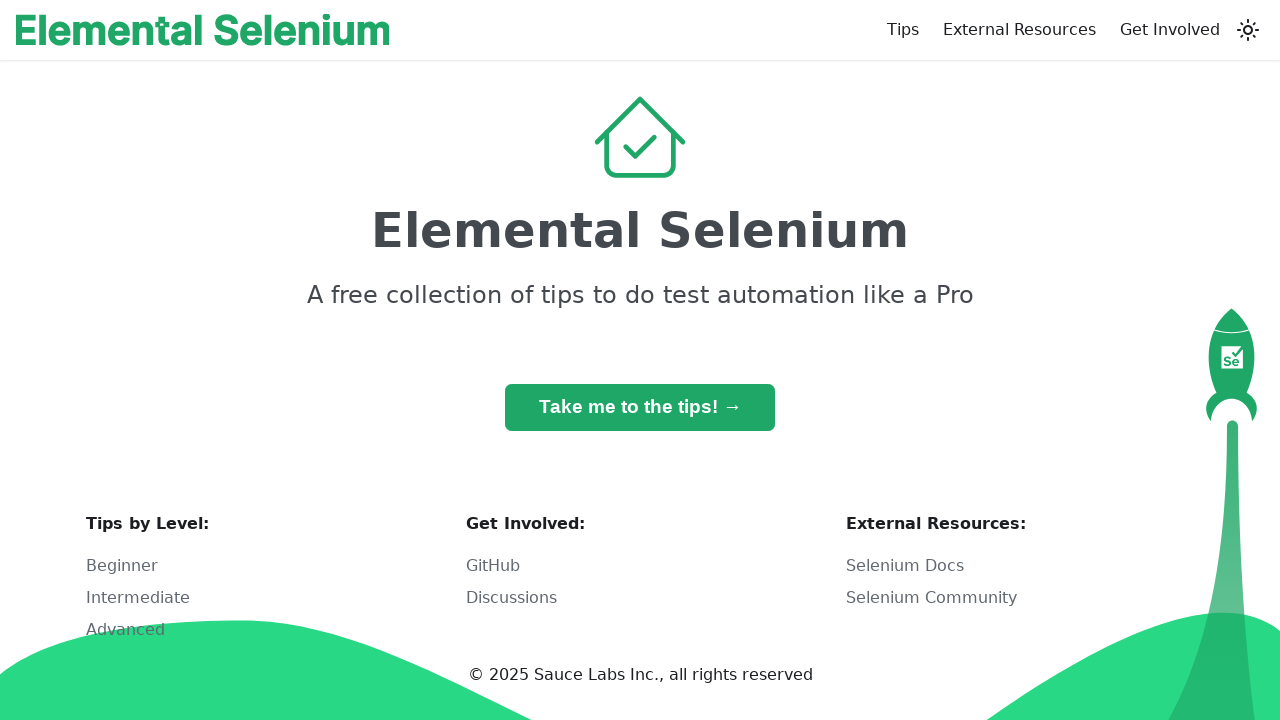

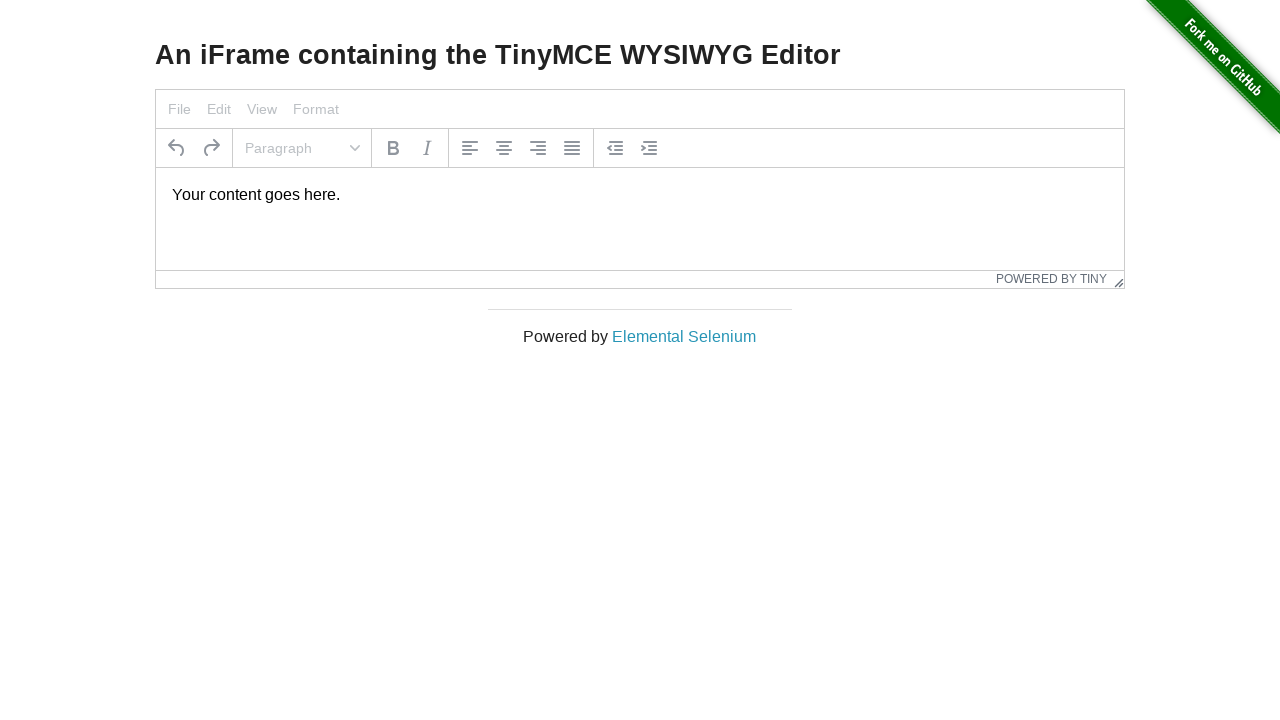